Tests drag and drop functionality by clicking and holding a draggable element, then releasing it on a drop target within an iframe

Starting URL: https://jqueryui.com/droppable/

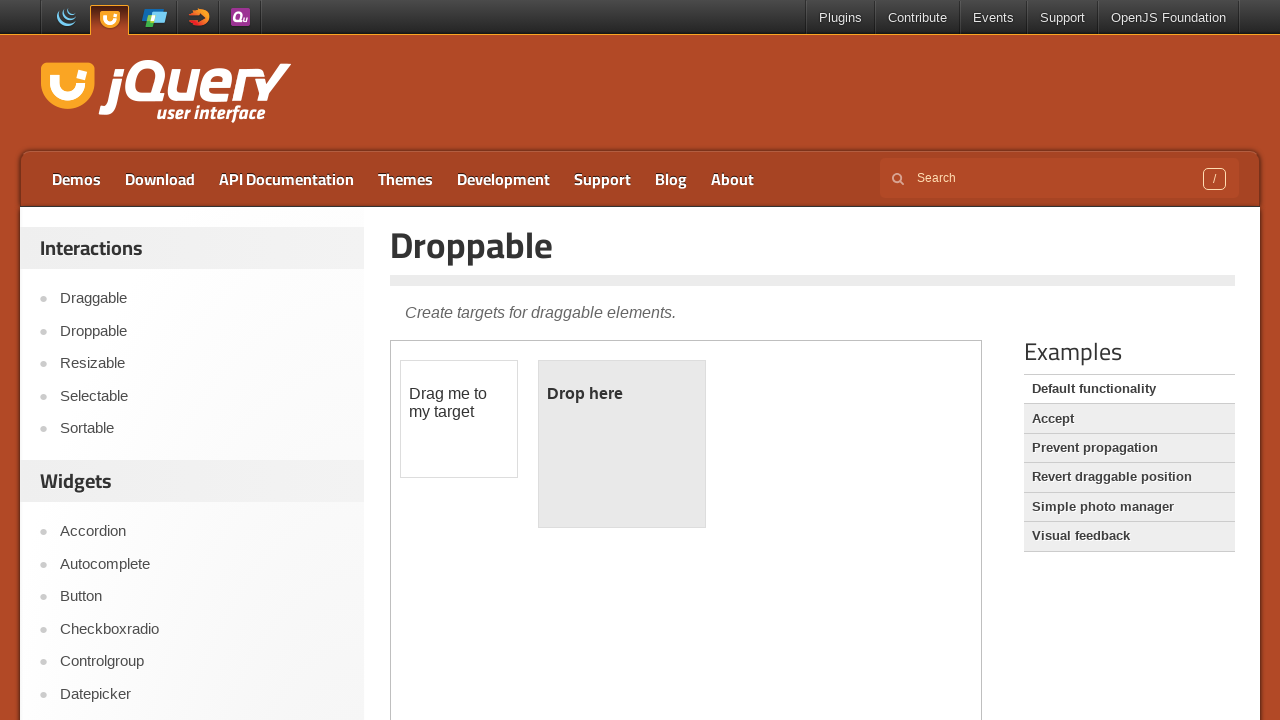

Located the iframe containing the droppable demo
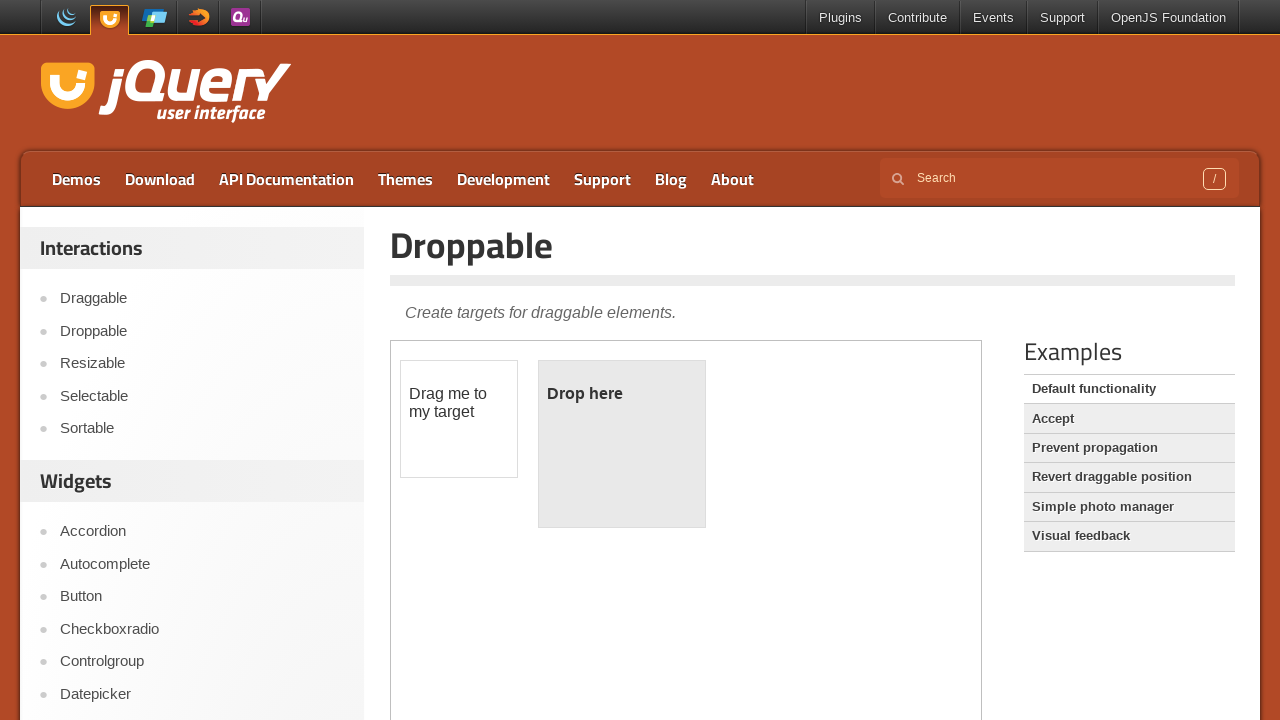

Located the draggable element (#draggable)
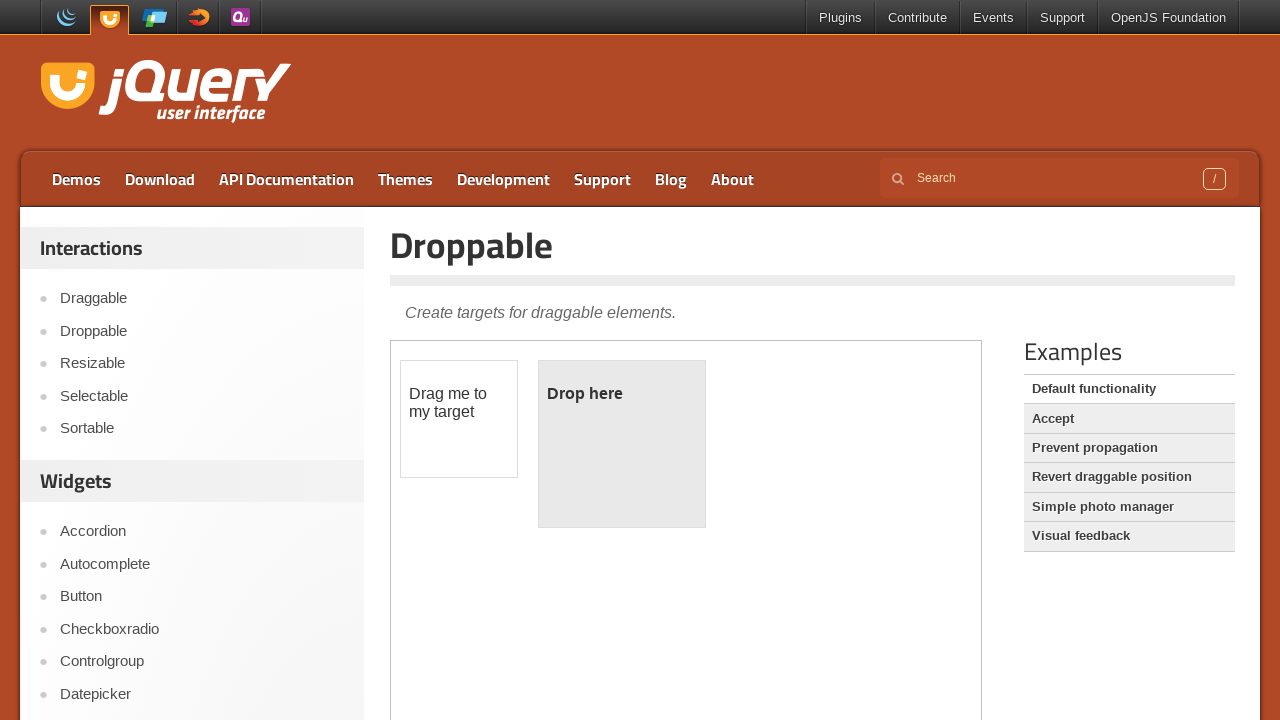

Located the droppable element (#droppable)
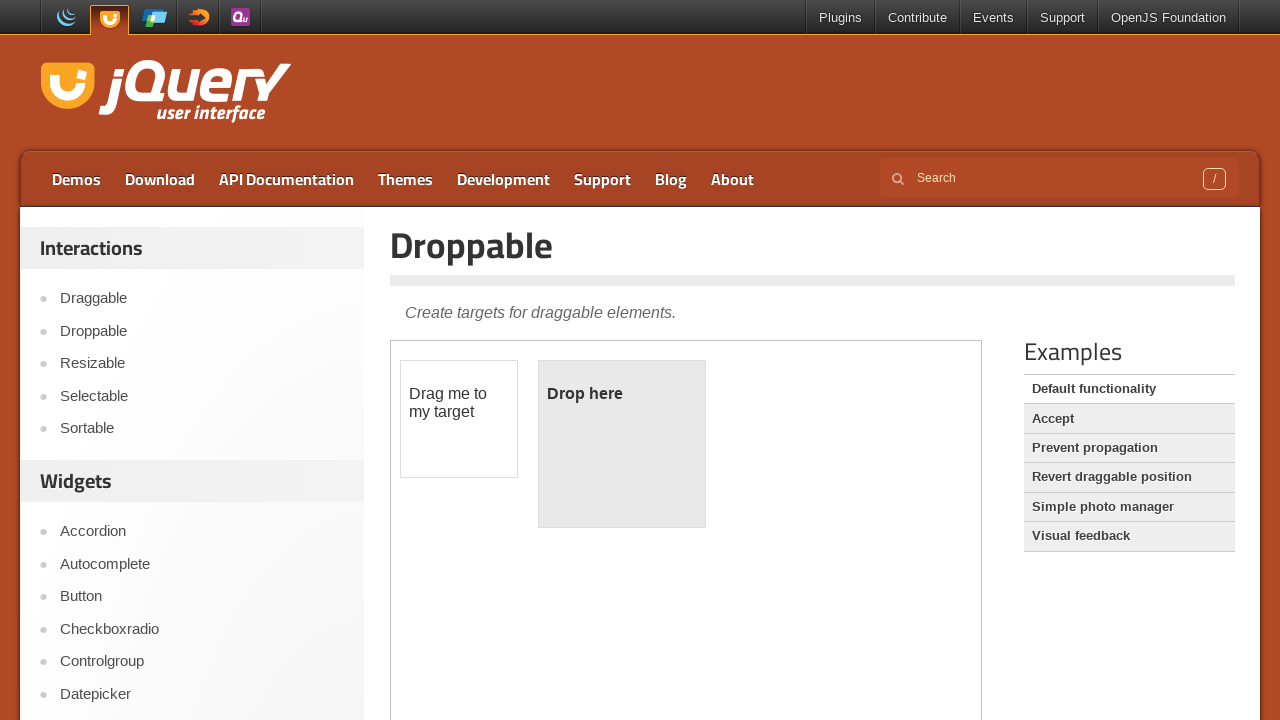

Dragged the draggable element and dropped it on the droppable element at (622, 444)
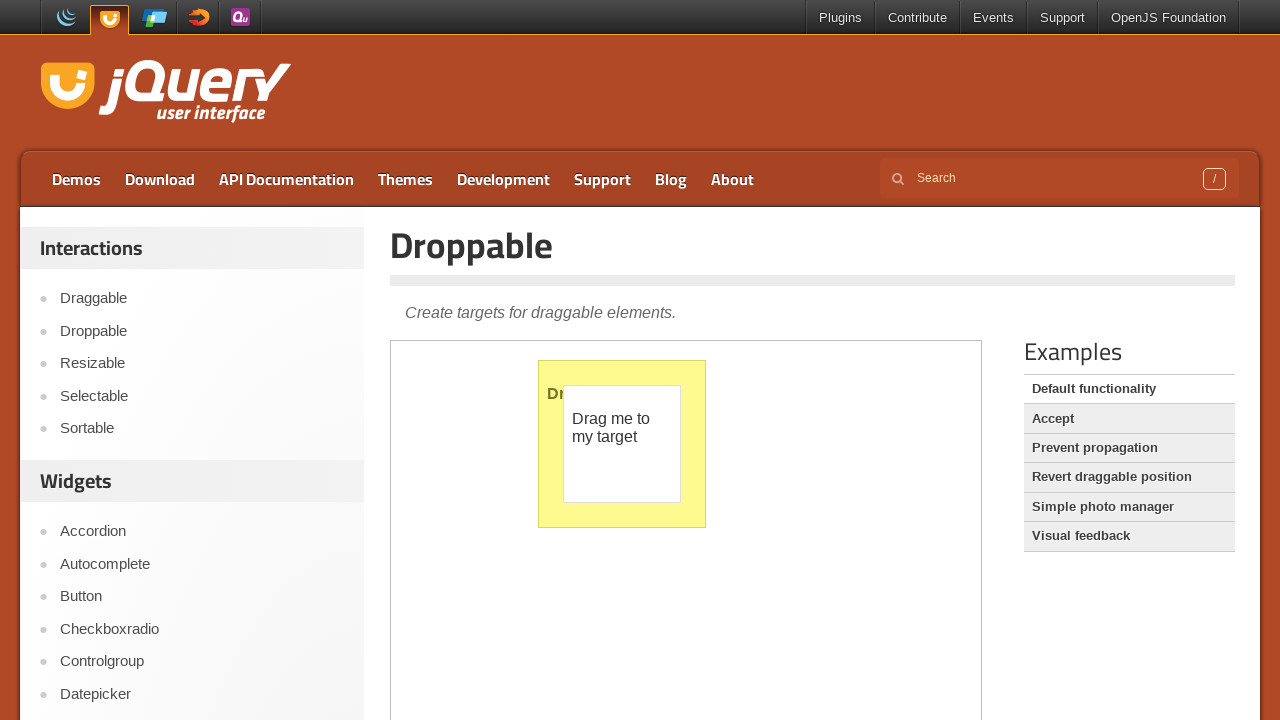

Waited 1 second to observe the drag and drop result
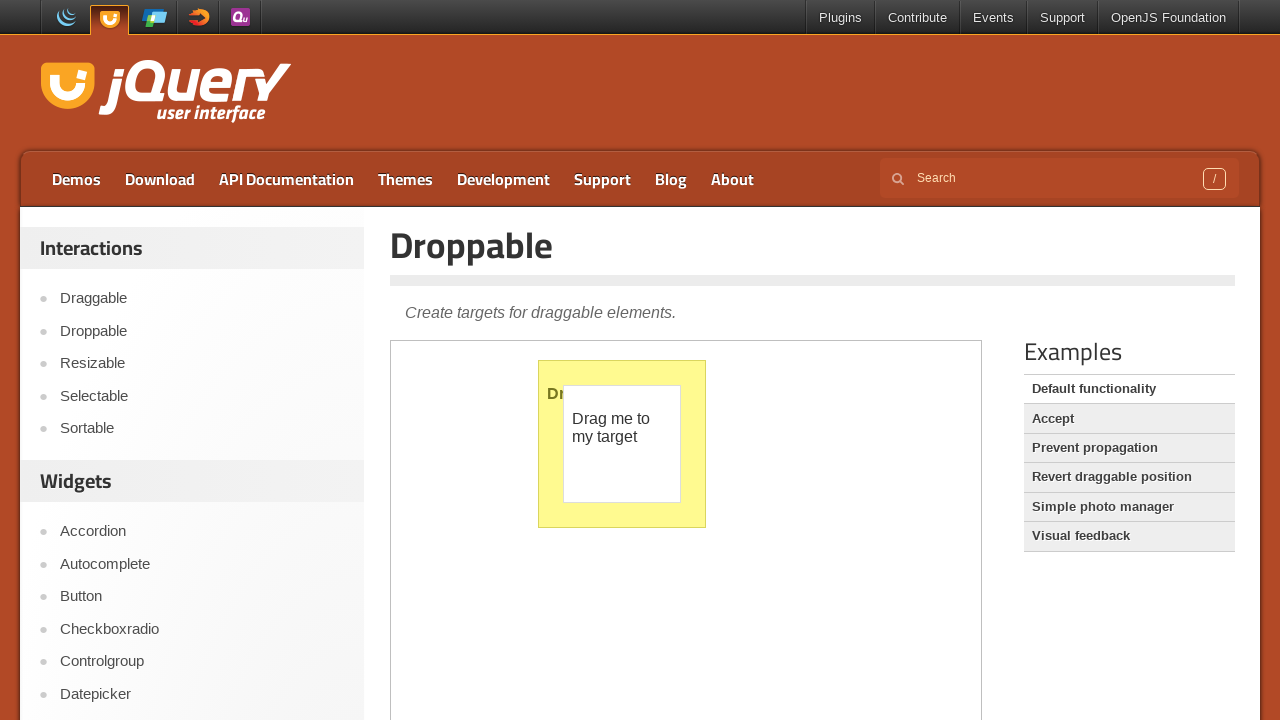

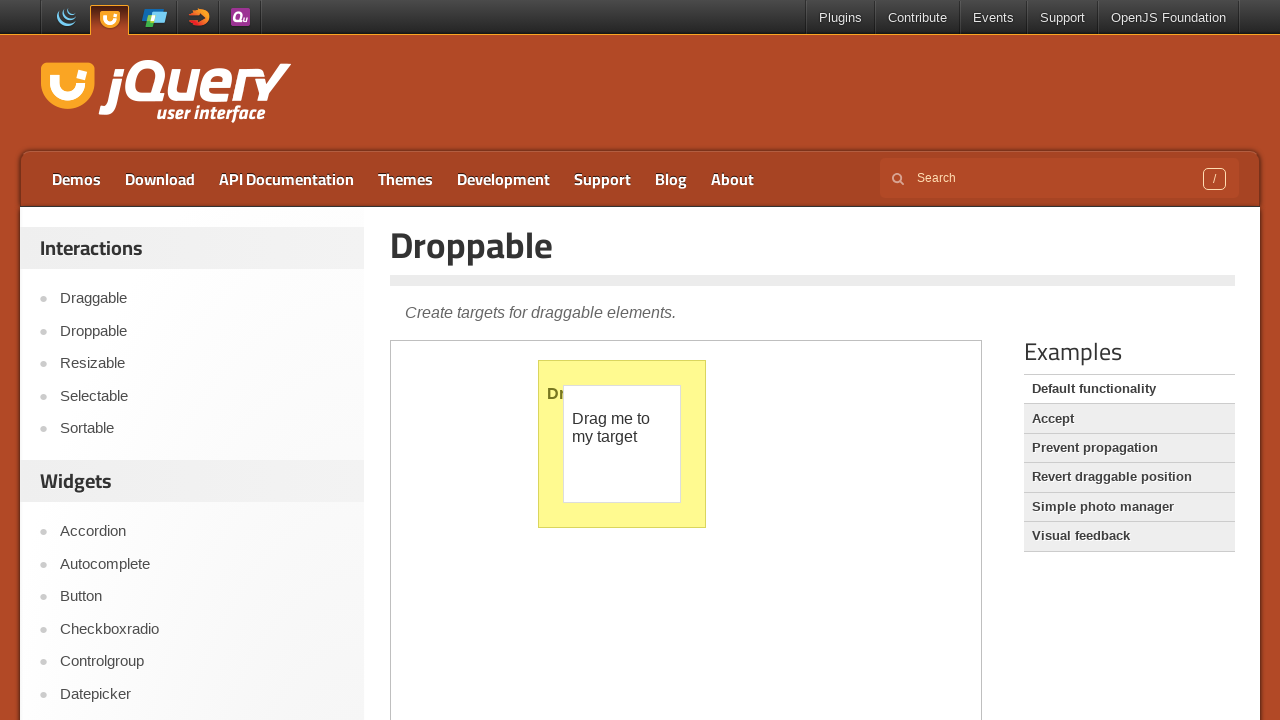